Tests scrolling functionality on the Automation Practice page, scrolls down the page and within a fixed-header table element, then verifies table structure by checking rows and columns

Starting URL: https://rahulshettyacademy.com/AutomationPractice/

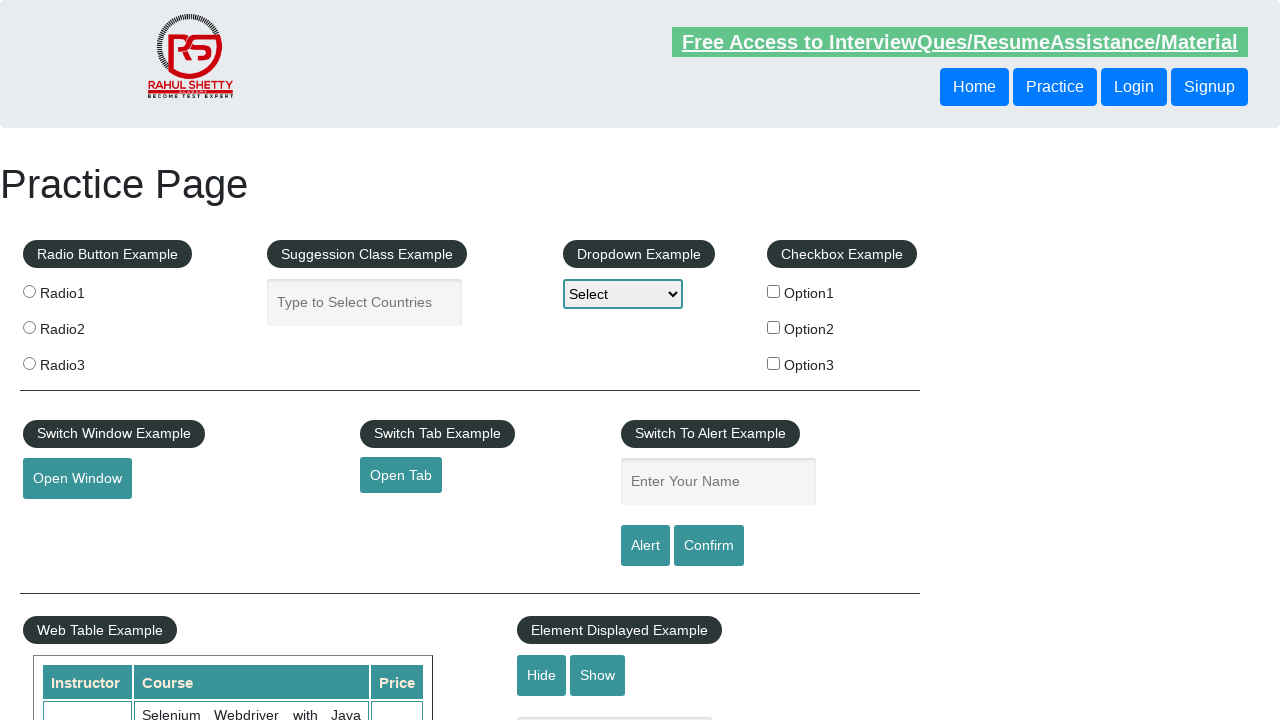

Scrolled down the page by 650 pixels
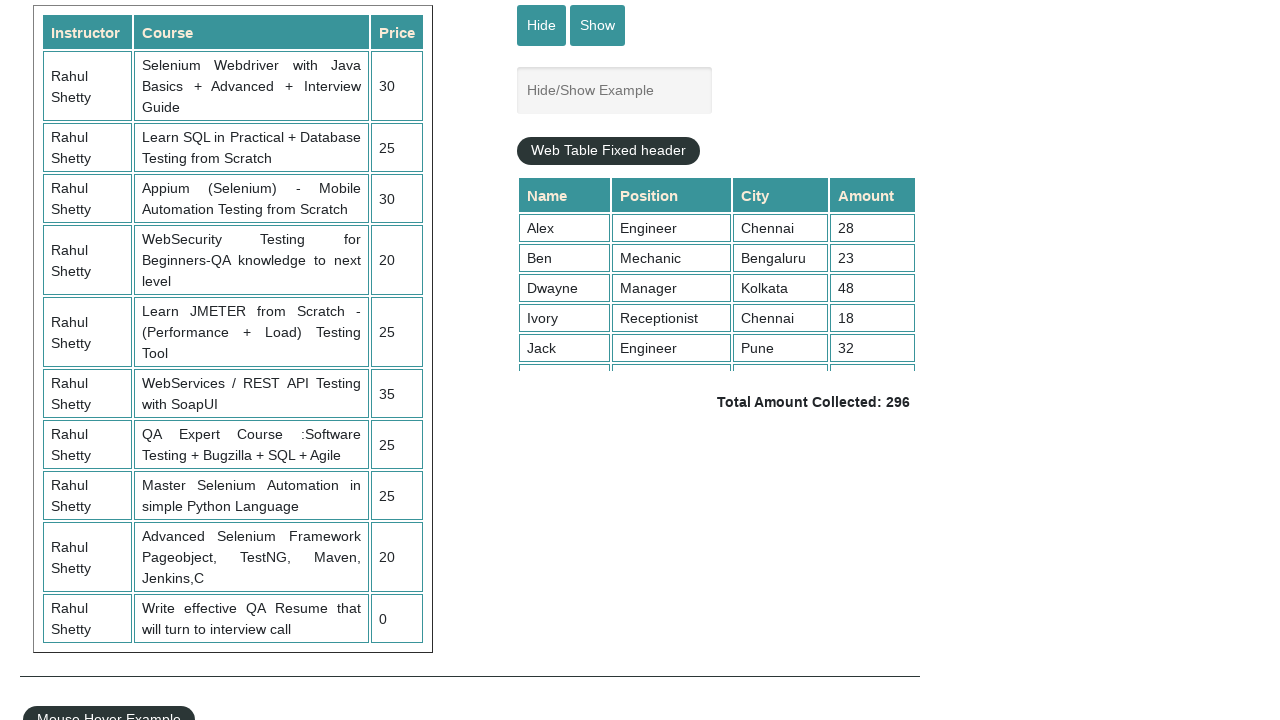

Scrolled within the fixed-header table element by 300 pixels
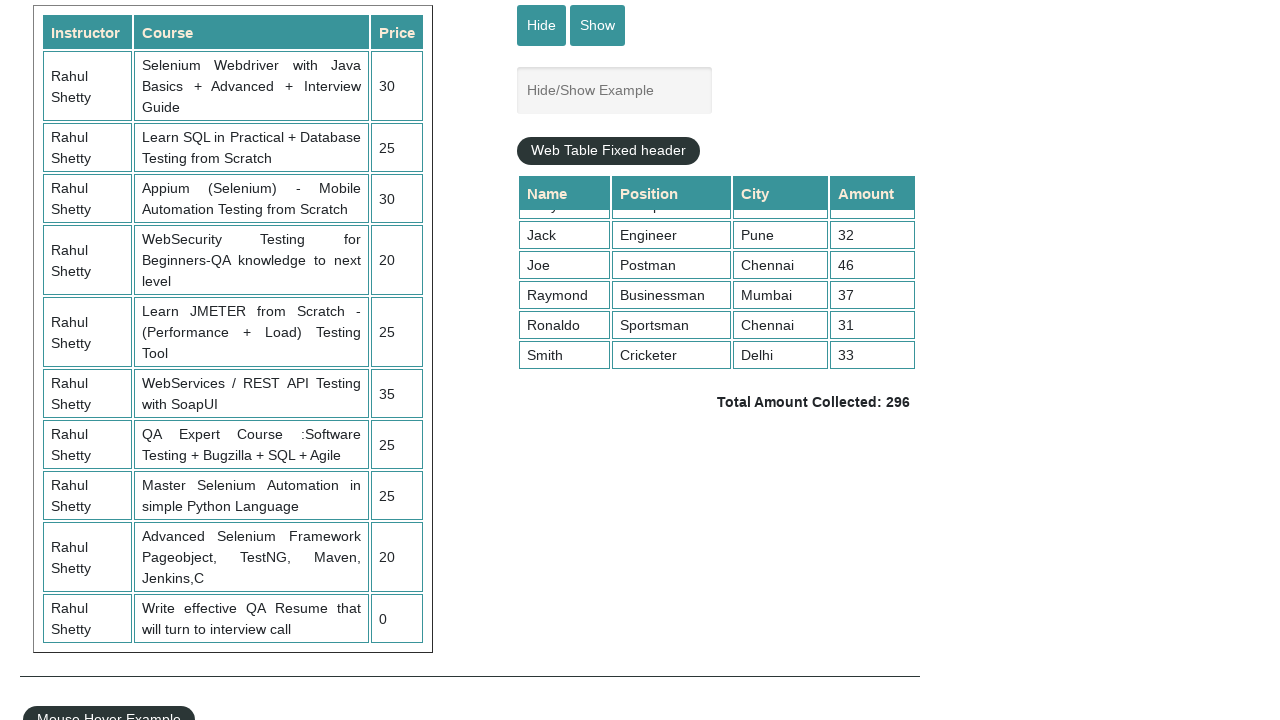

Waited for table with name 'courses' to be visible
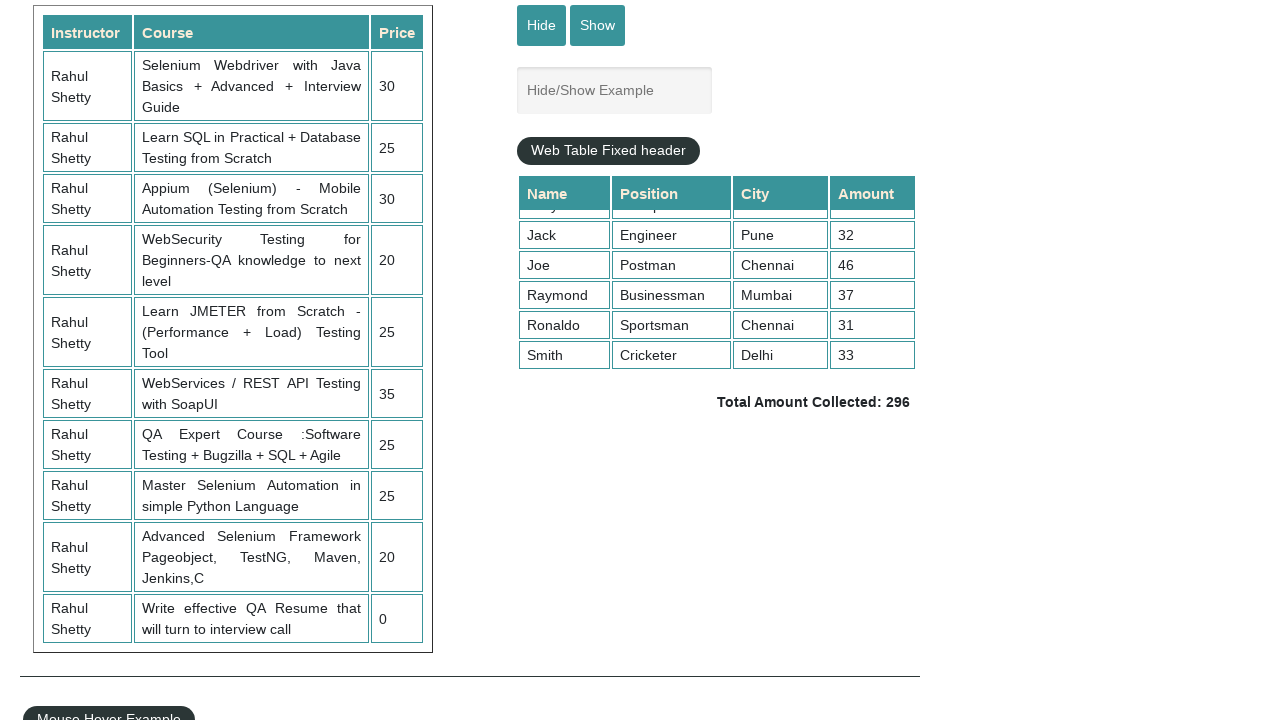

Retrieved row count from table: 11 rows
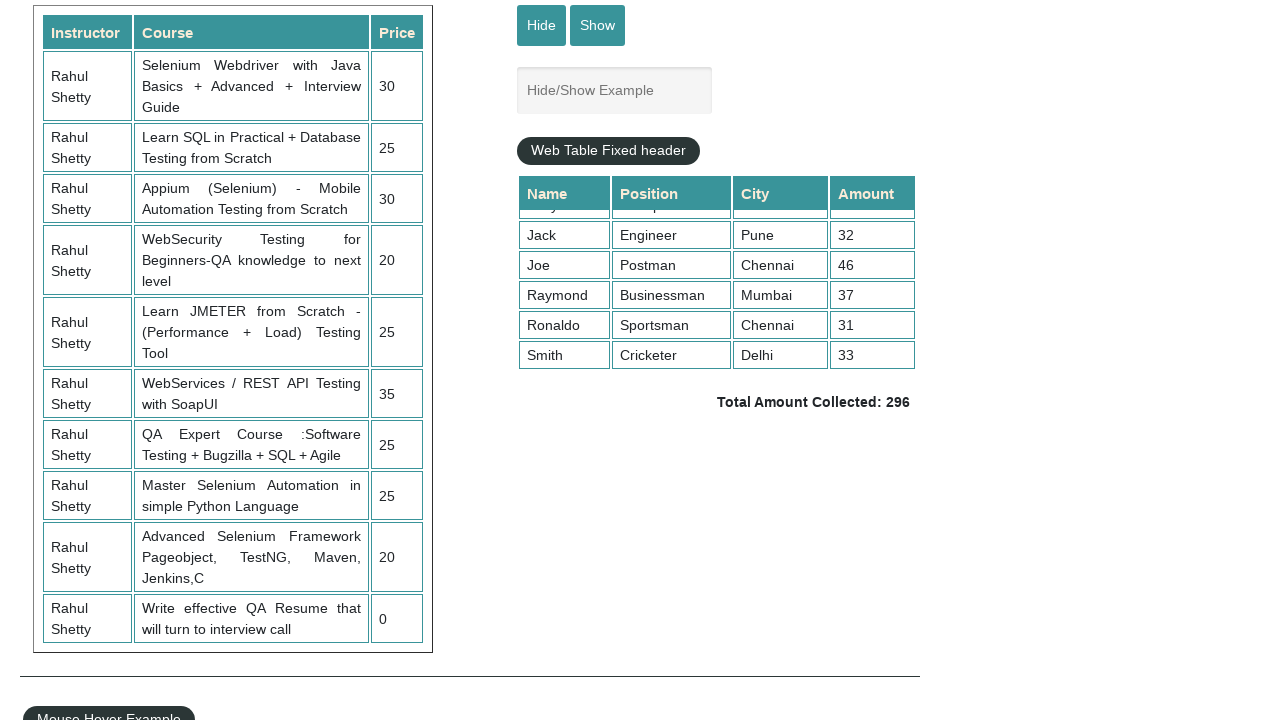

Retrieved column count from table header: 3 columns
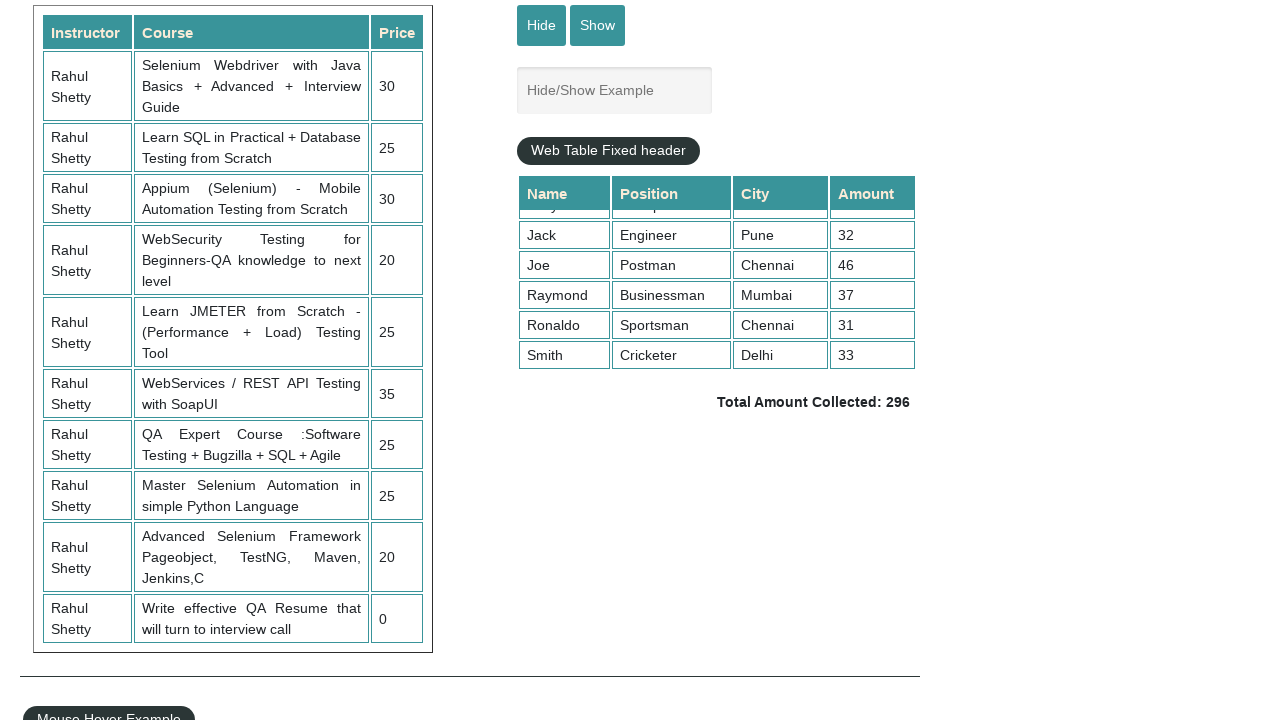

Retrieved text from second data row: 
                            Rahul Shetty
                            Learn SQL in Practical + Database Testing from Scratch
                            25
                        
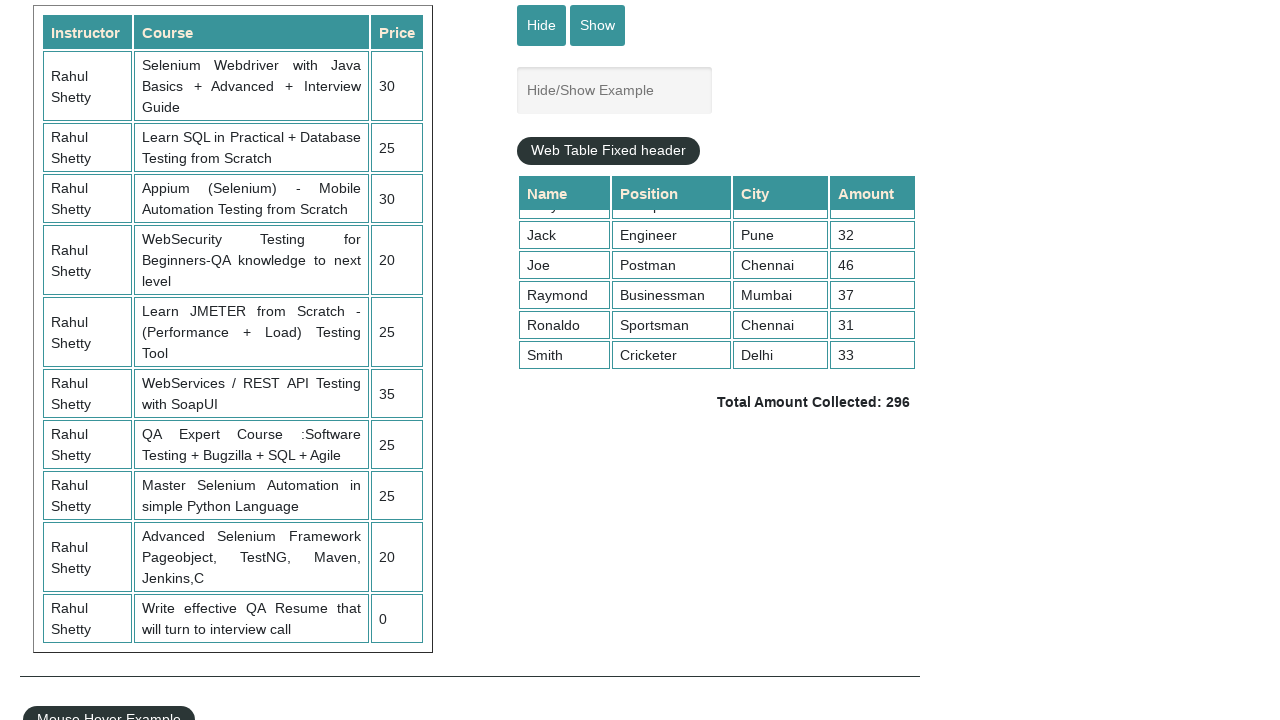

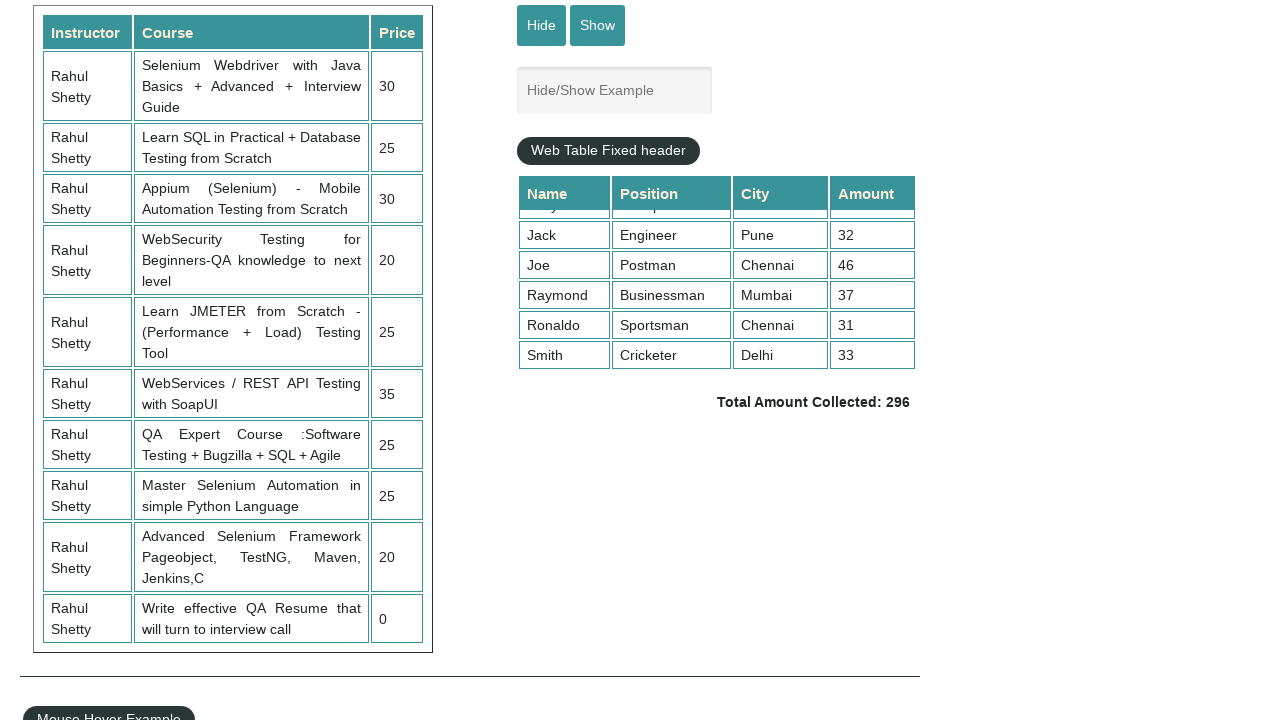